Tests pagination functionality on a price register website by navigating through multiple pages using pagination links

Starting URL: https://mynest.ie/priceregister/Dublin

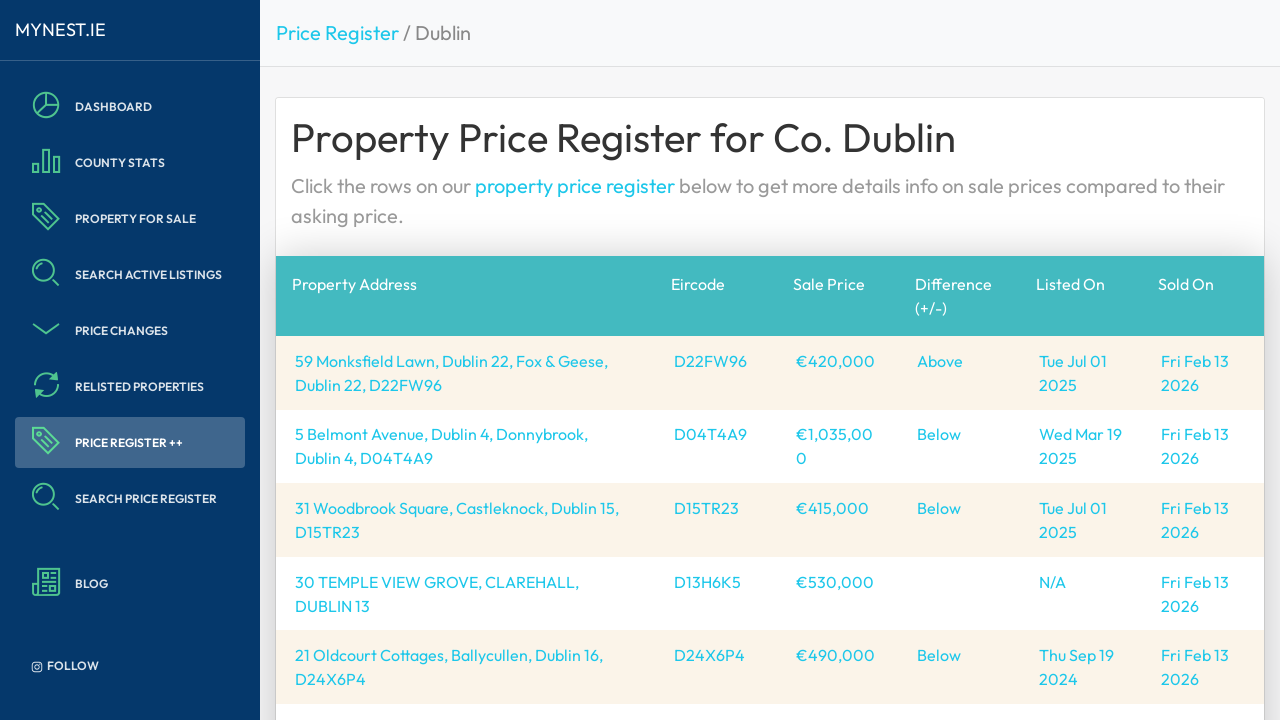

Pagination container loaded on Dublin price register page
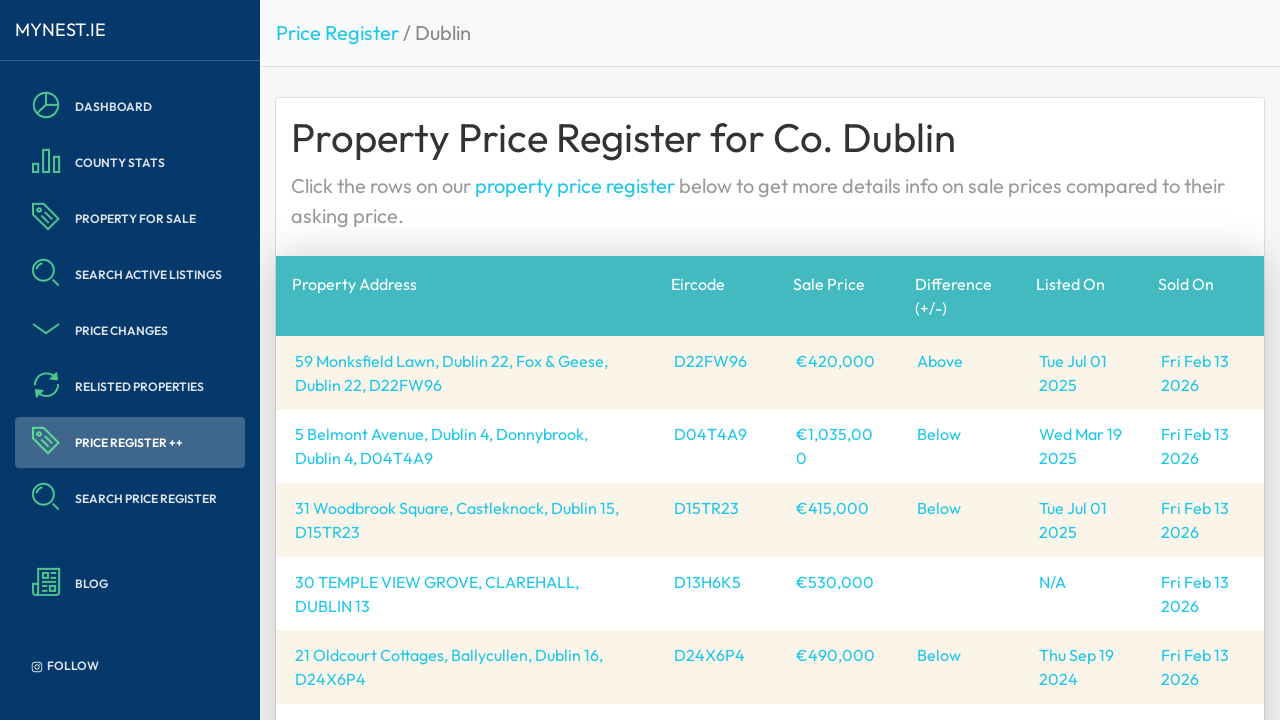

Clicked pagination link for page 2 at (376, 554) on a.pagination-item:has-text('2')
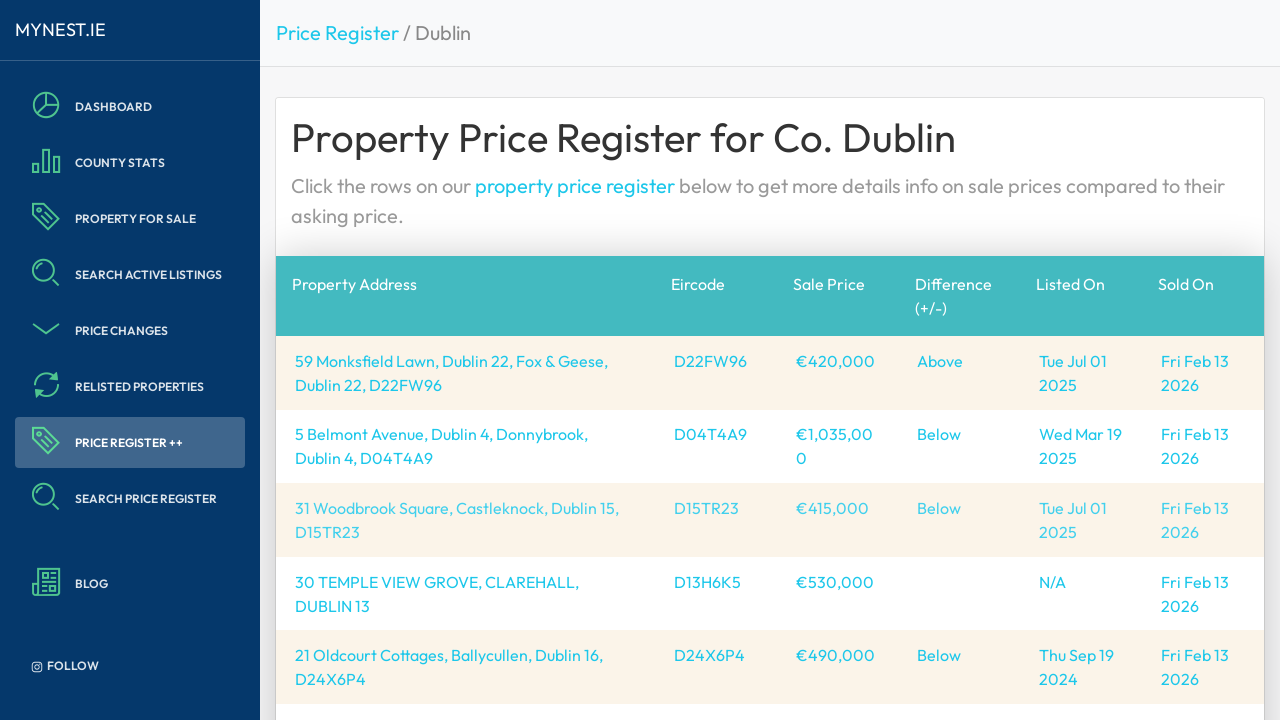

Waited for page 2 to load
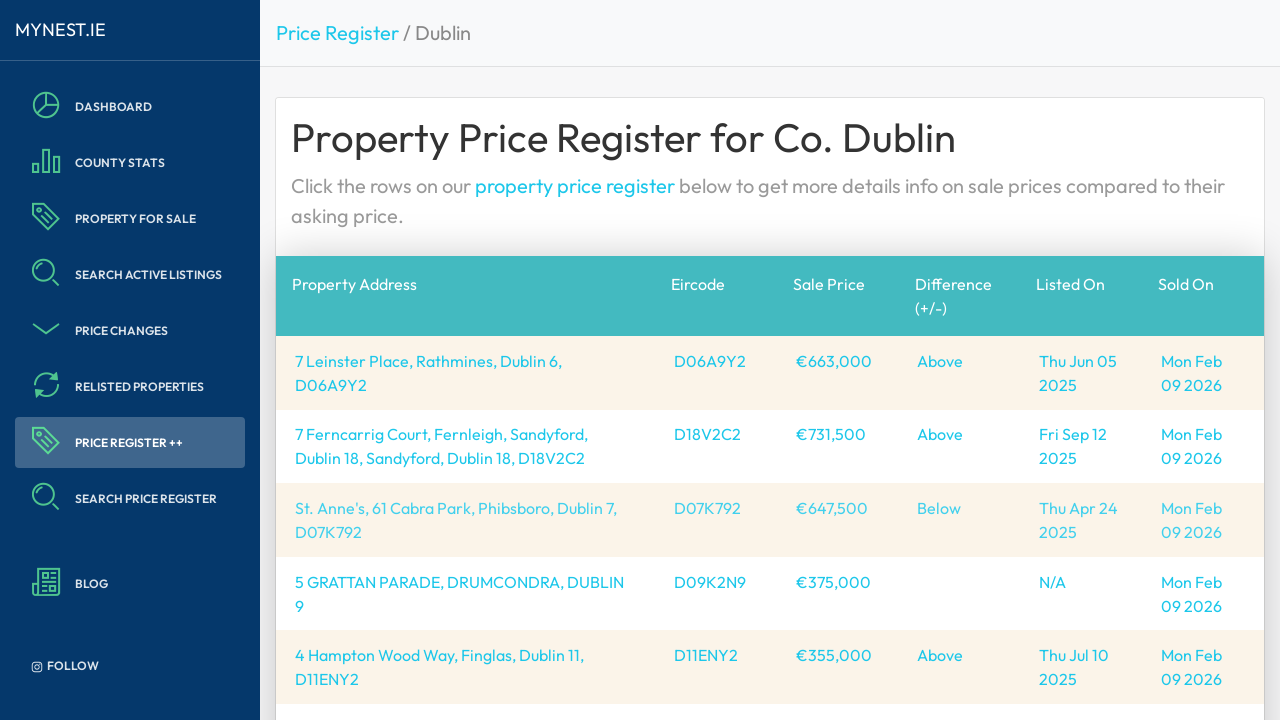

Pagination container confirmed on page 2
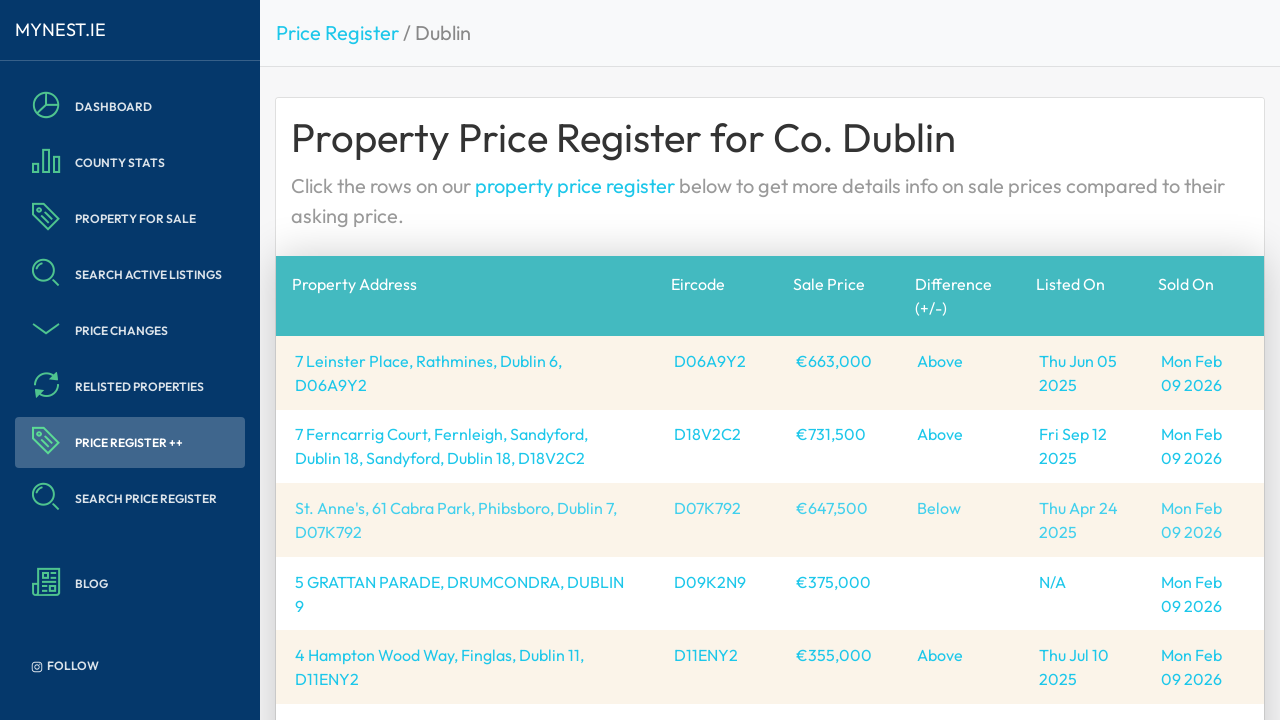

Clicked pagination link for page 3 at (462, 554) on a.pagination-item:has-text('3')
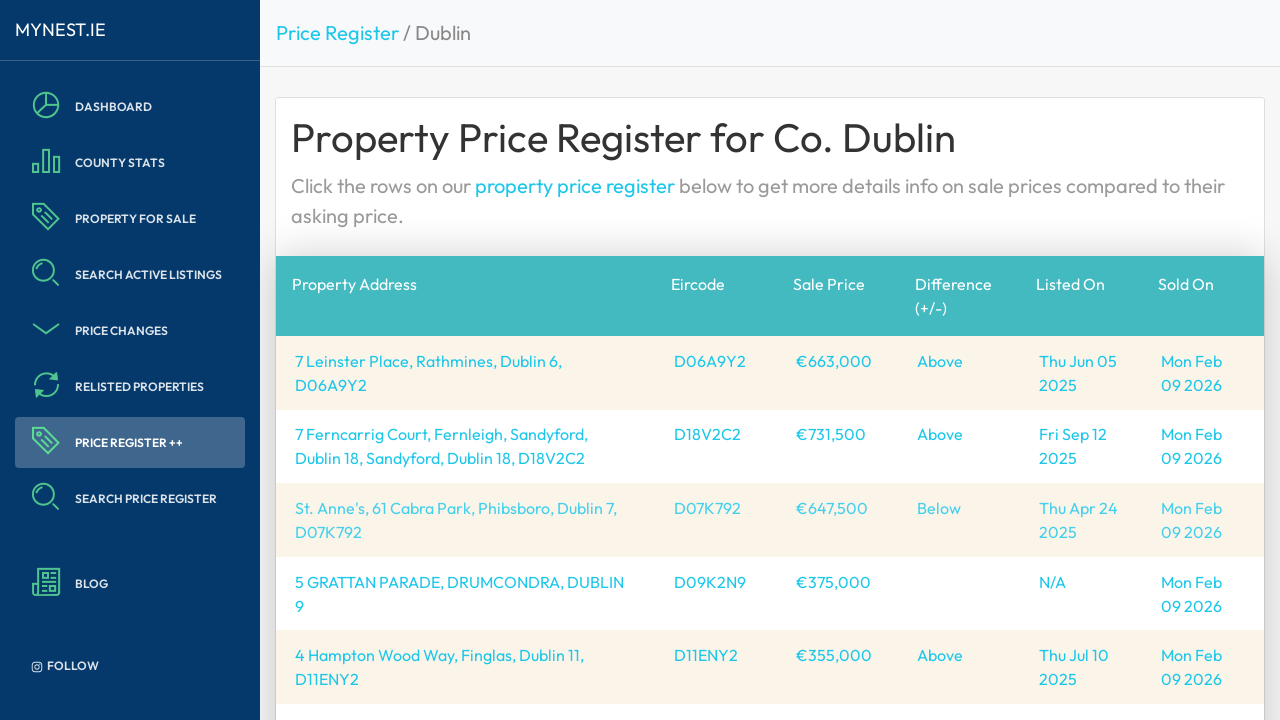

Waited for page 3 to load
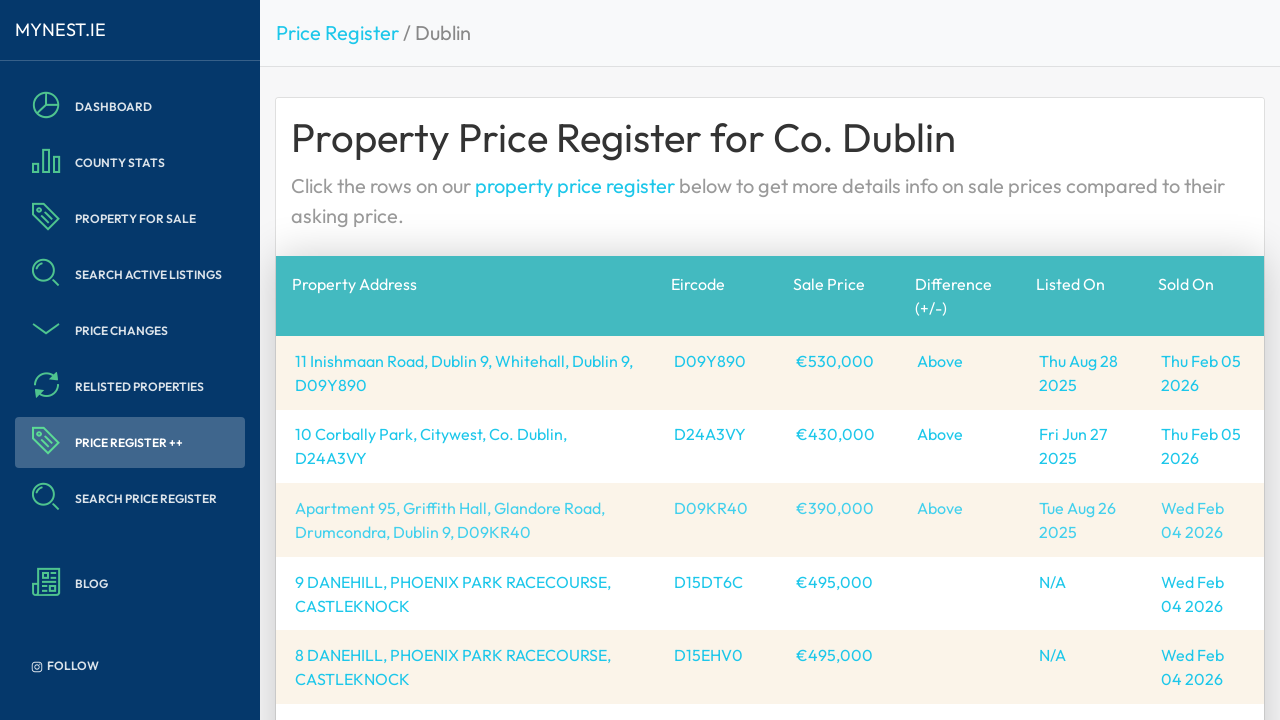

Pagination container confirmed on page 3
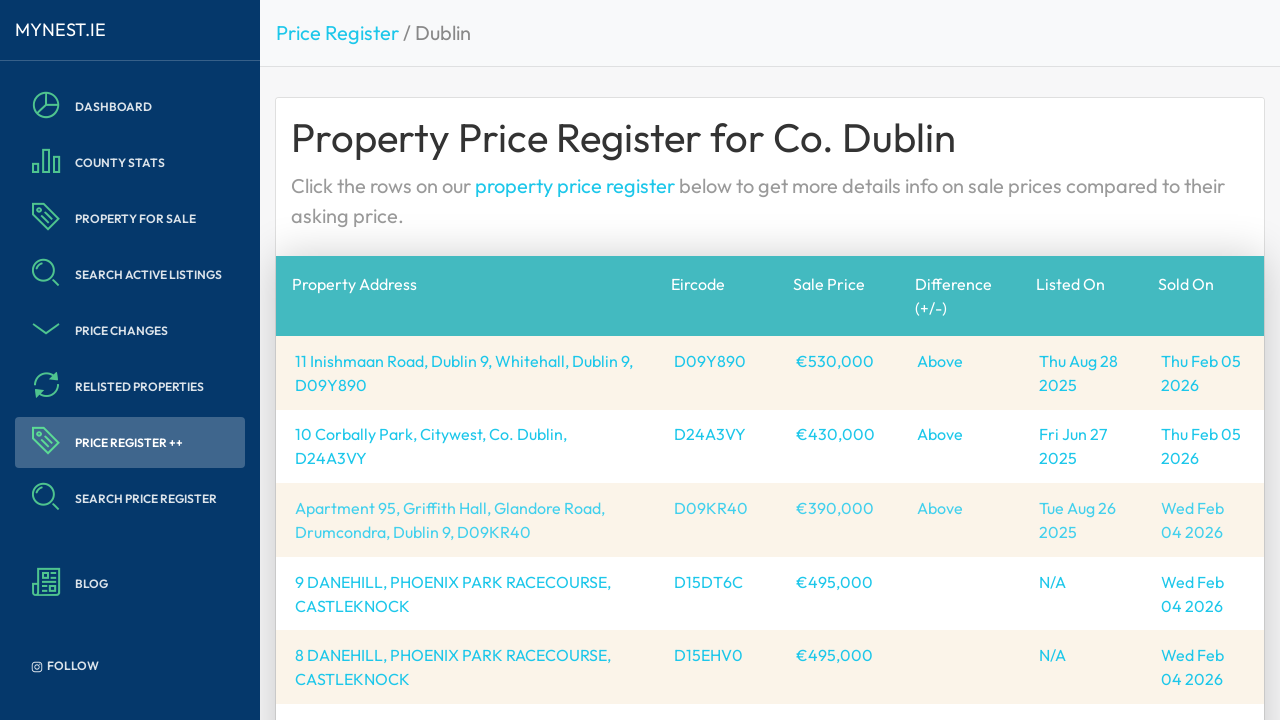

Clicked pagination link for page 4 at (502, 554) on a.pagination-item:has-text('4')
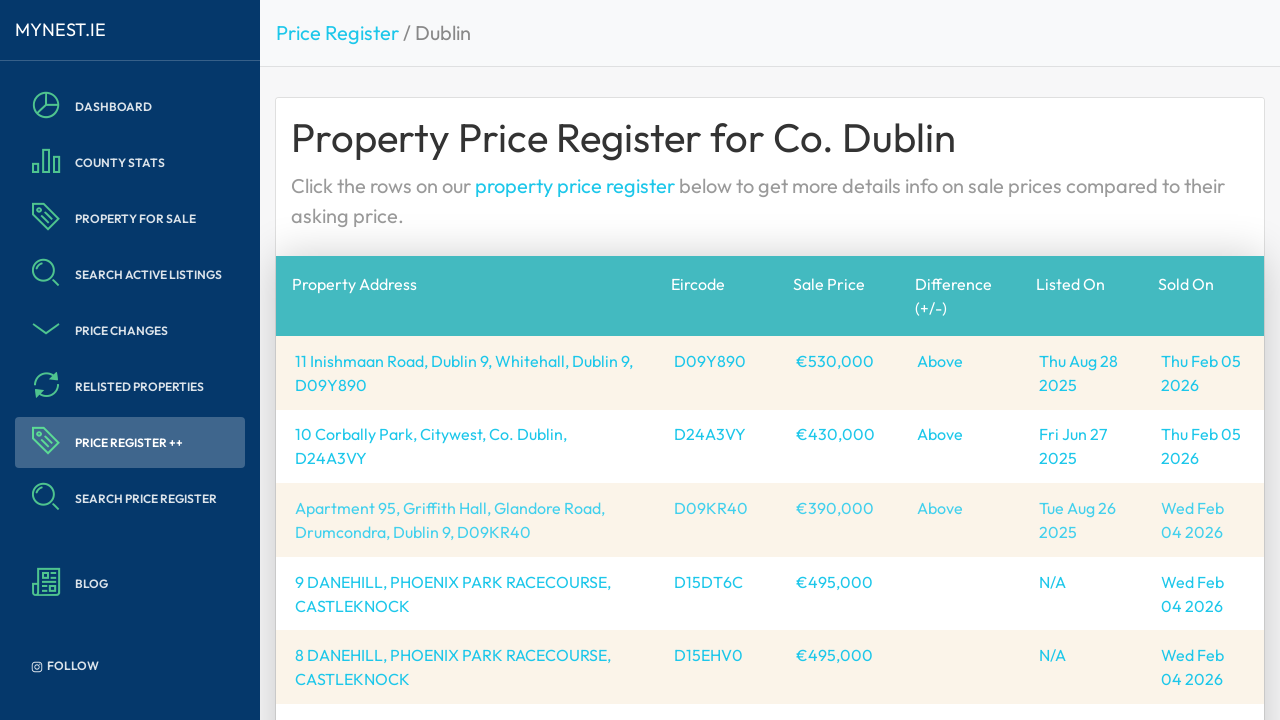

Waited for page 4 to load
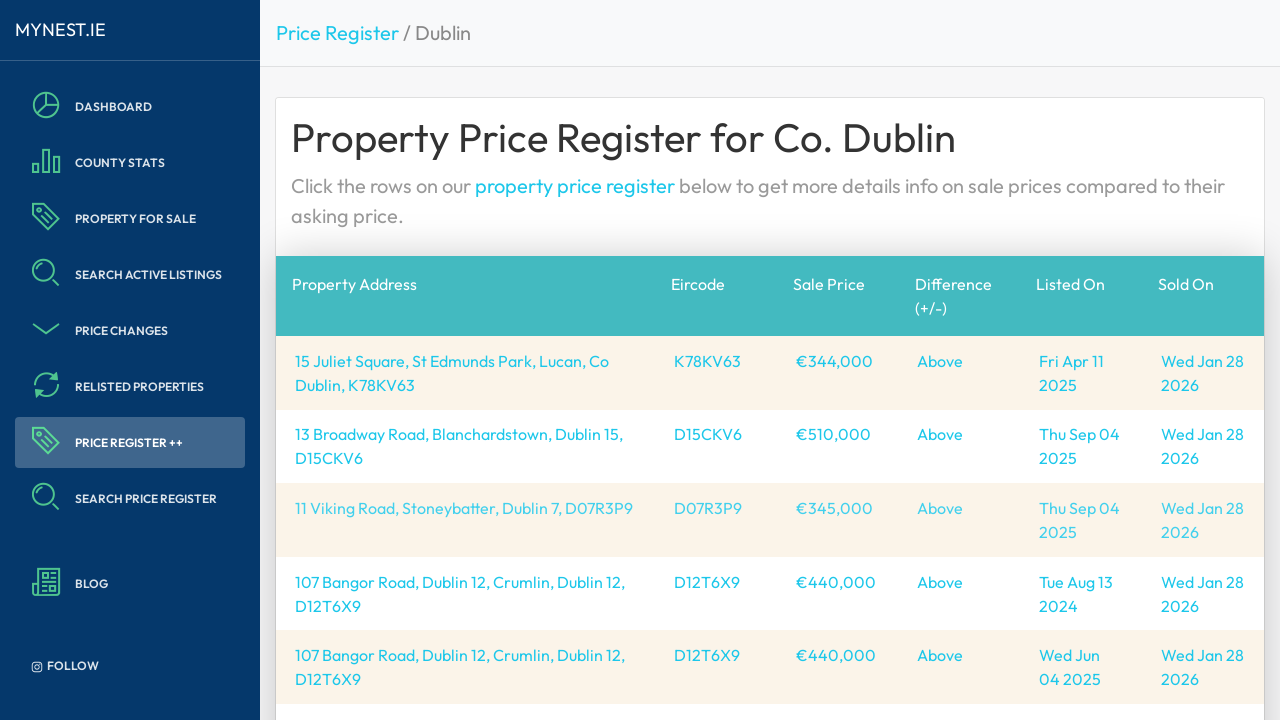

Pagination container confirmed on page 4
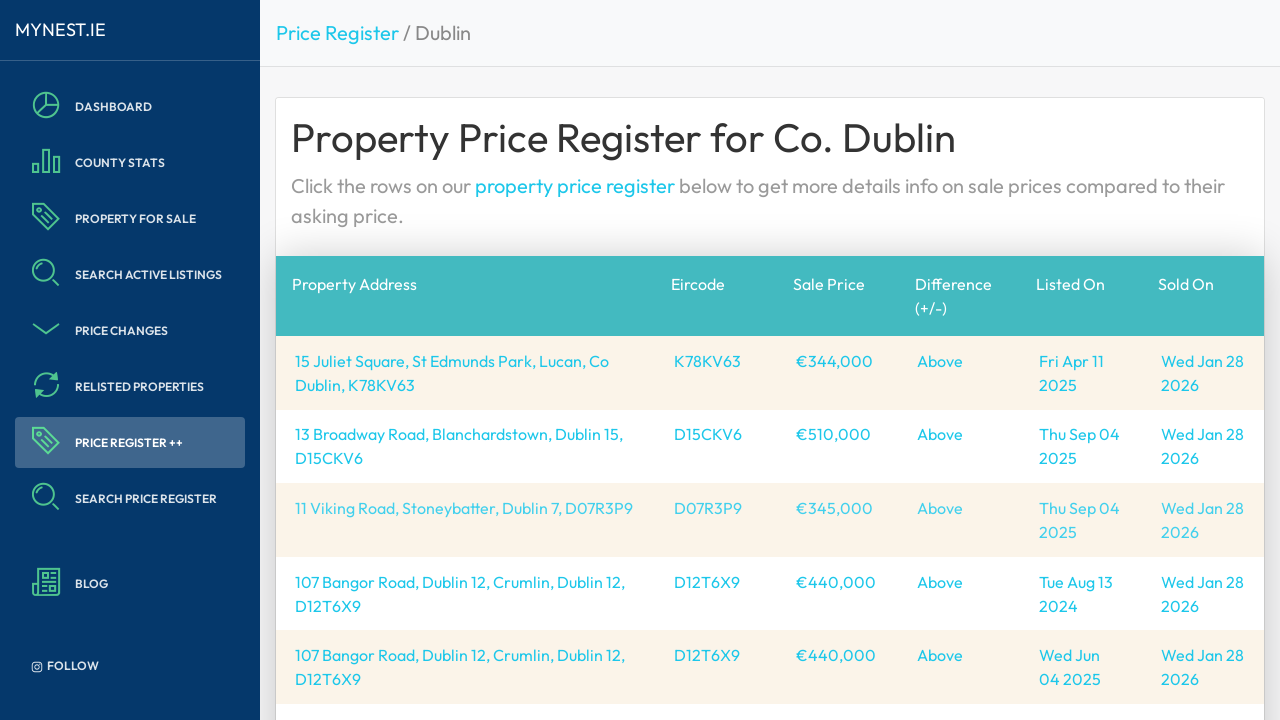

Clicked pagination link for page 5 at (542, 554) on a.pagination-item:has-text('5')
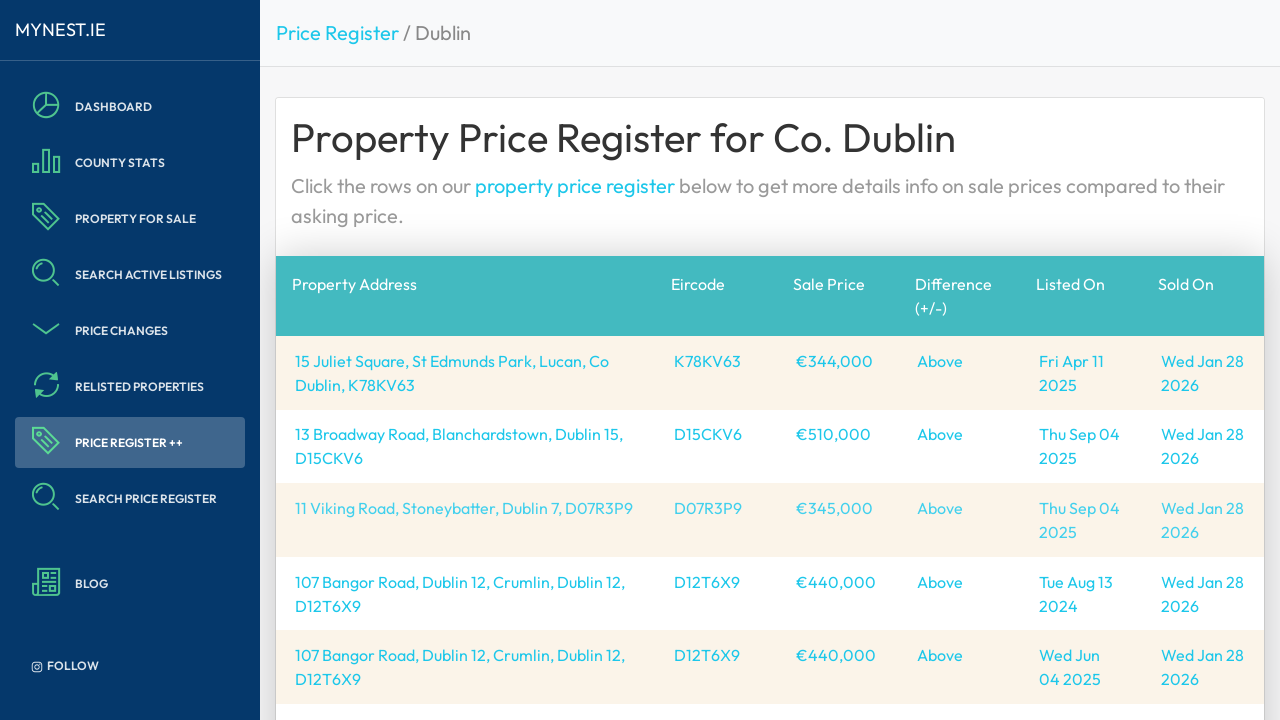

Waited for page 5 to load
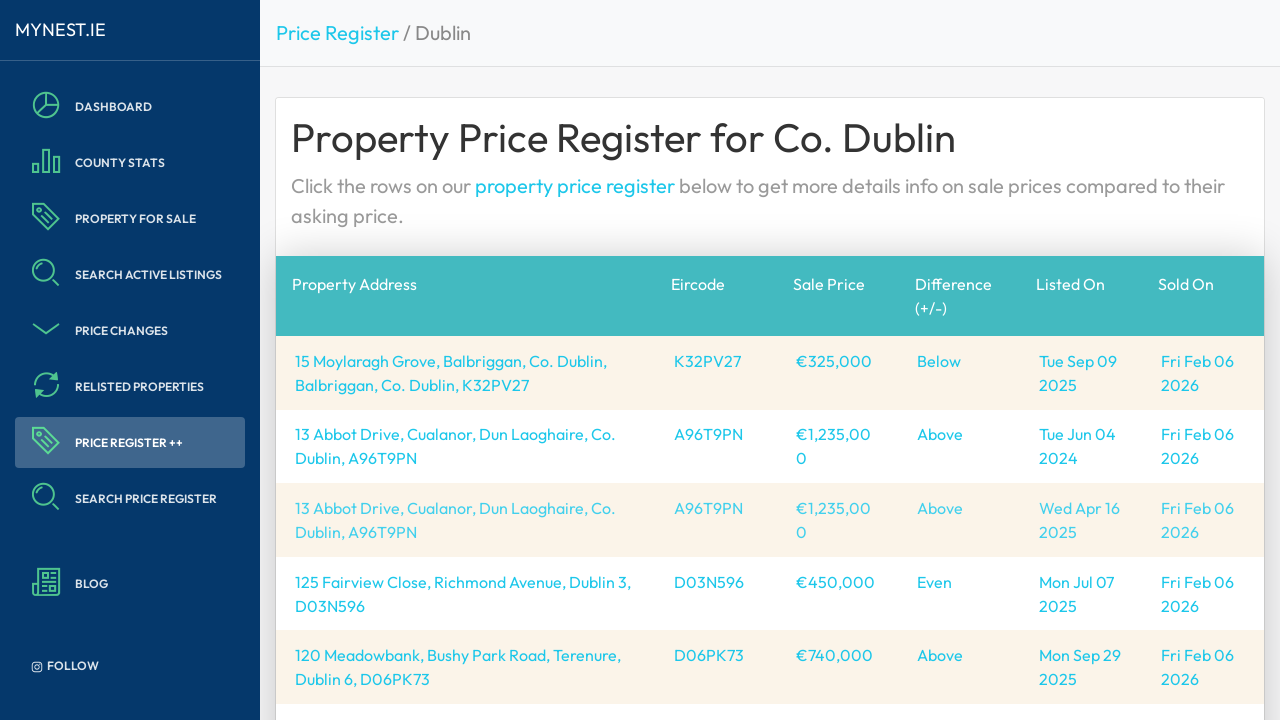

Pagination container confirmed on page 5
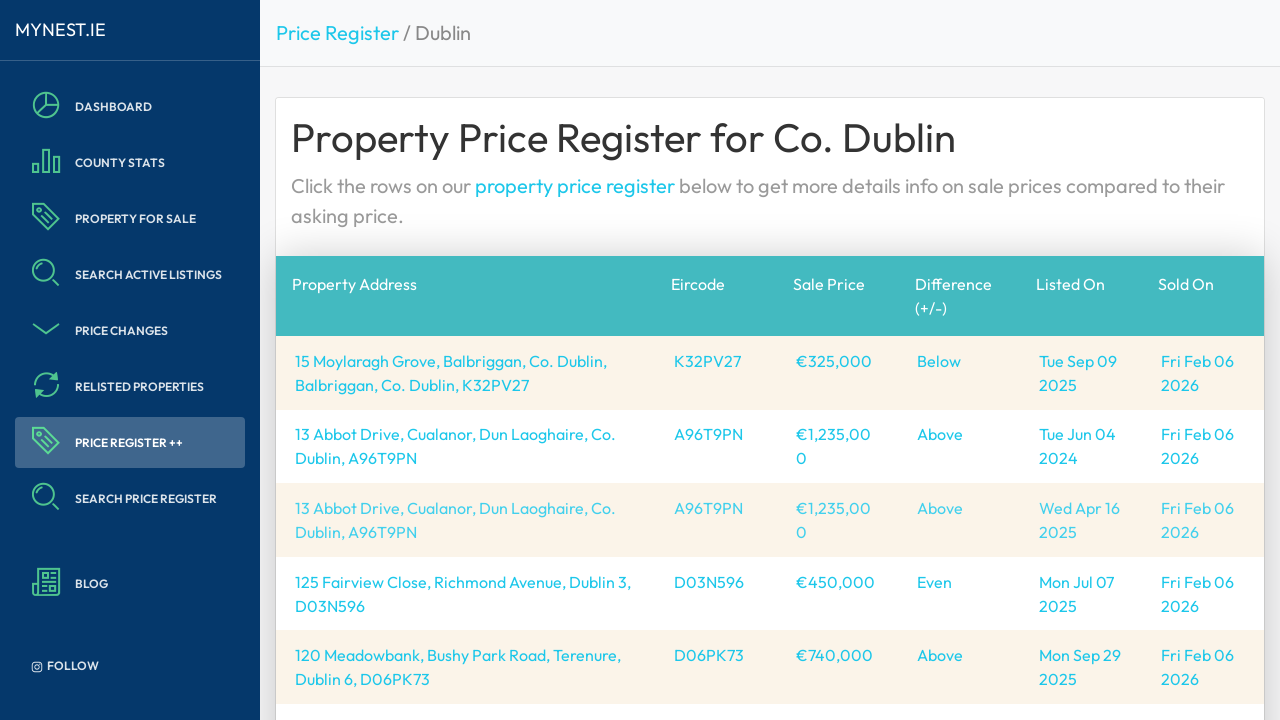

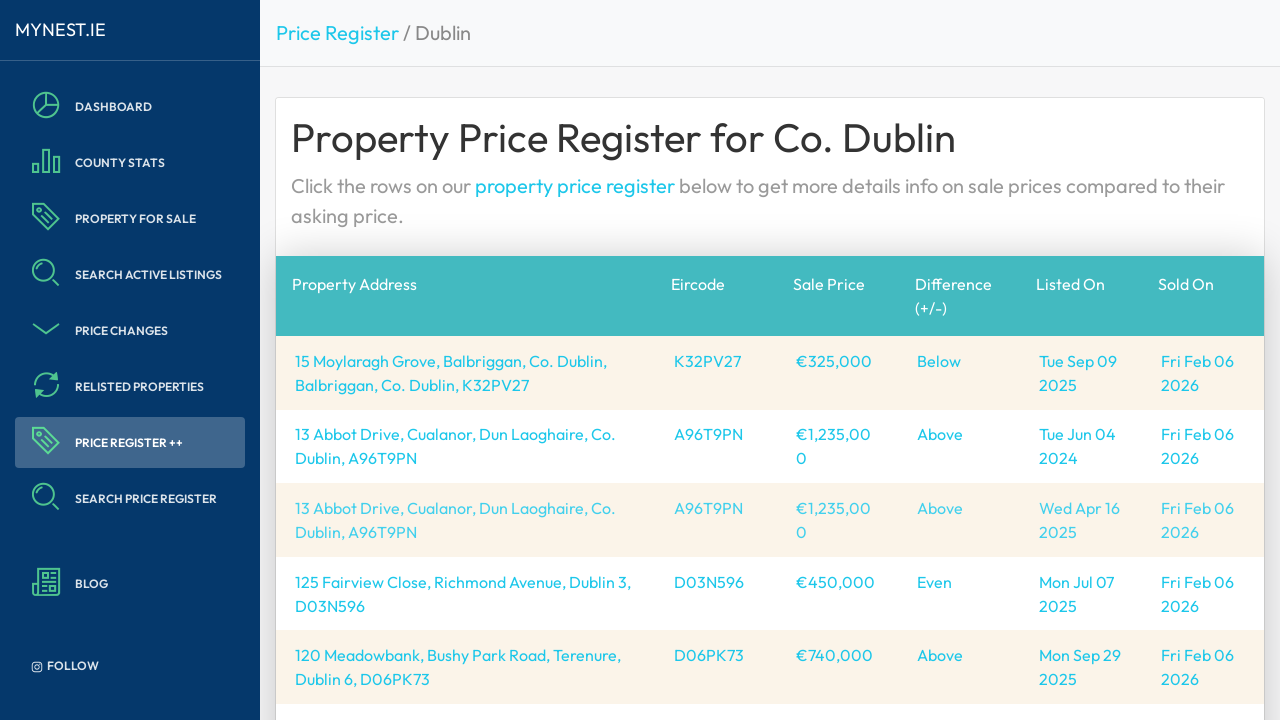